Navigates to Walla news website and verifies the page loads by checking the title

Starting URL: http://www.walla.co.il/

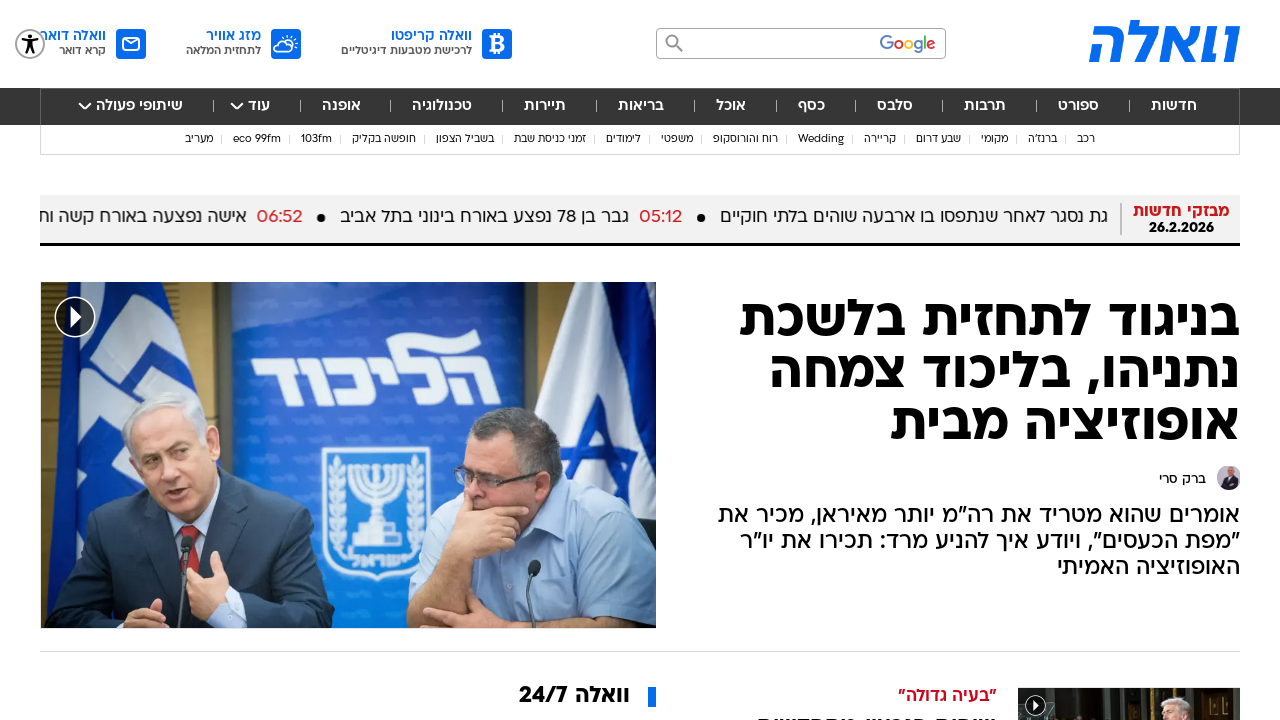

Verified page title is not empty - Walla news website has loaded
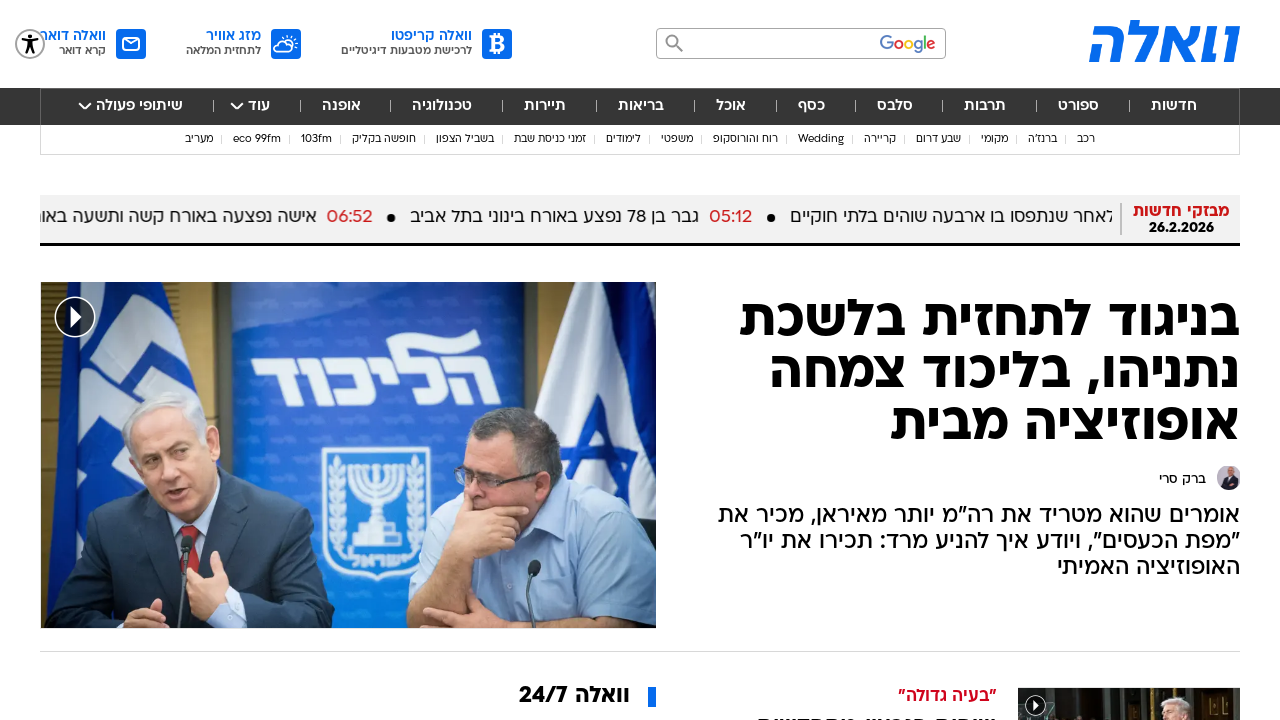

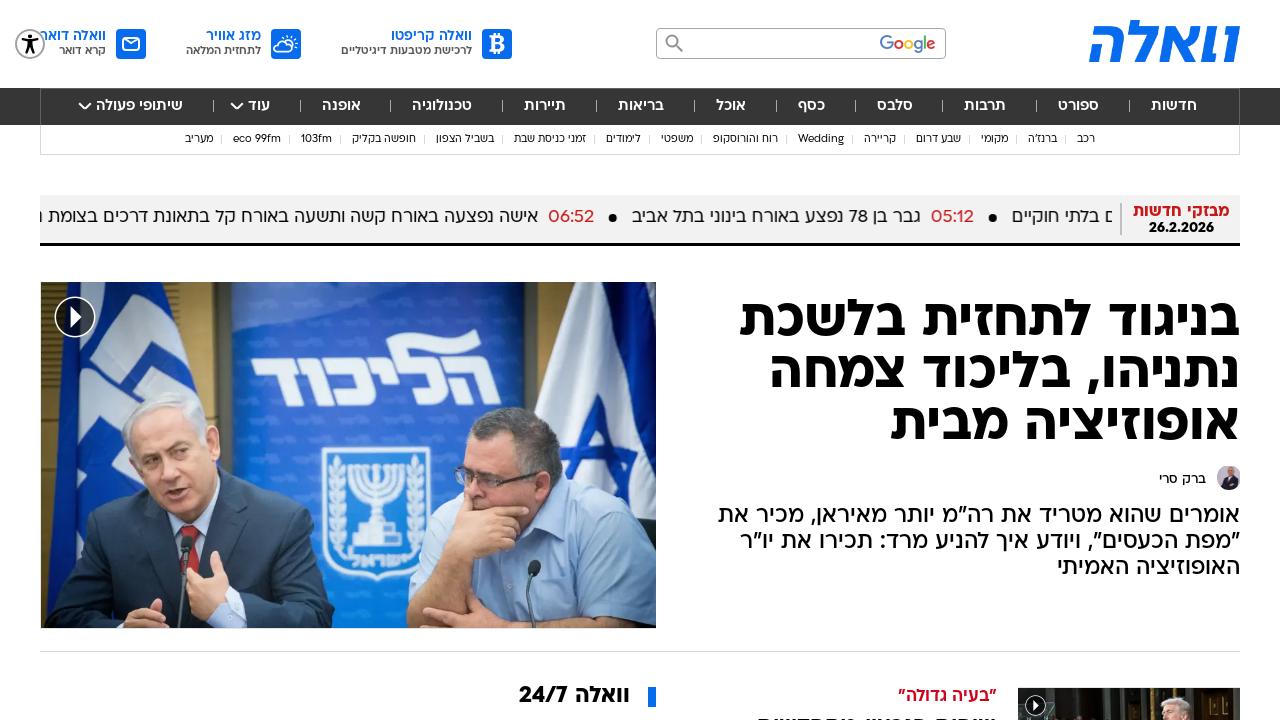